Navigates to Pantip forum's Lumpini section, finds trending topic links, then visits the first trending topic to verify the post title and owner information are displayed.

Starting URL: https://pantip.com/forum/lumpini

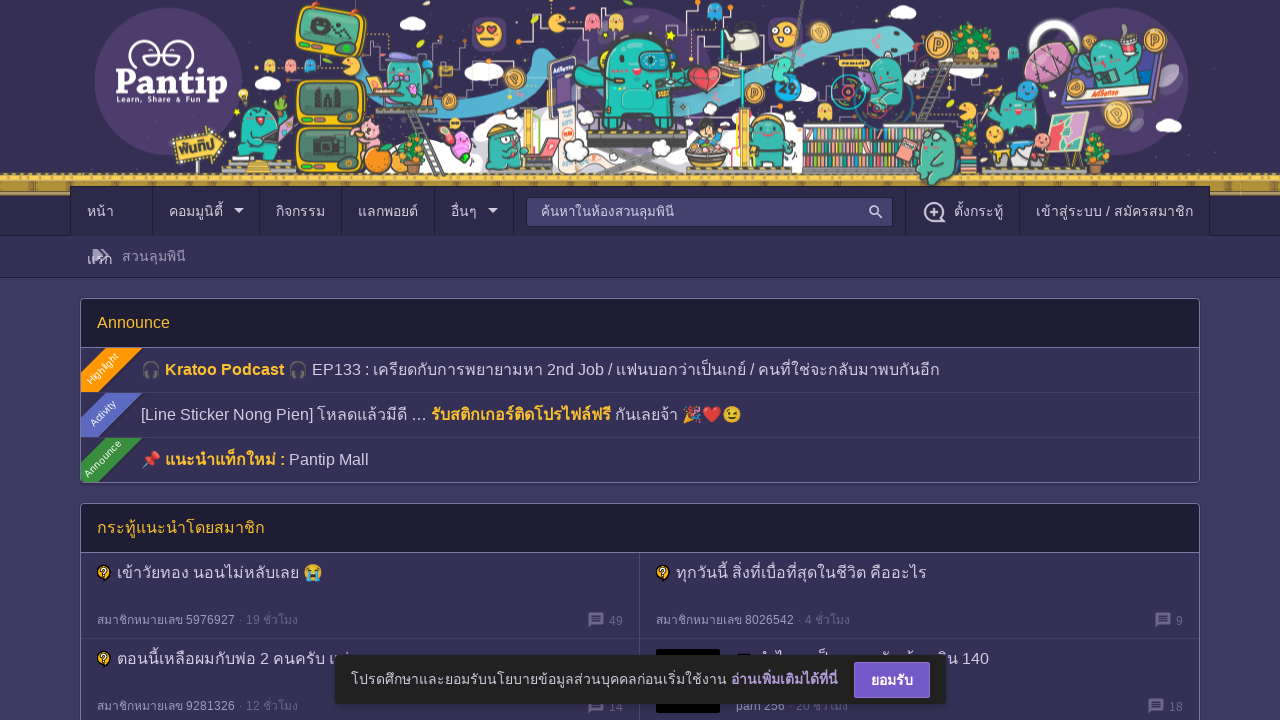

Waited for trending topic links to load in Lumpini section
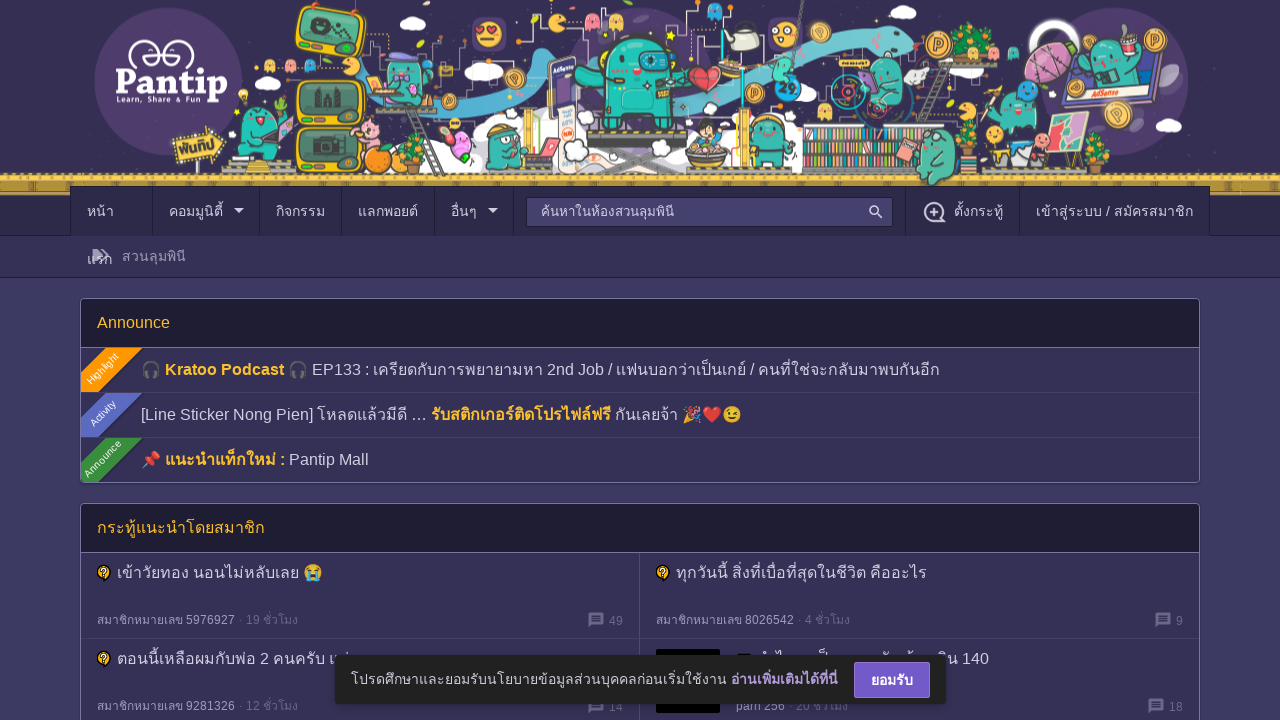

Located the first trending topic link
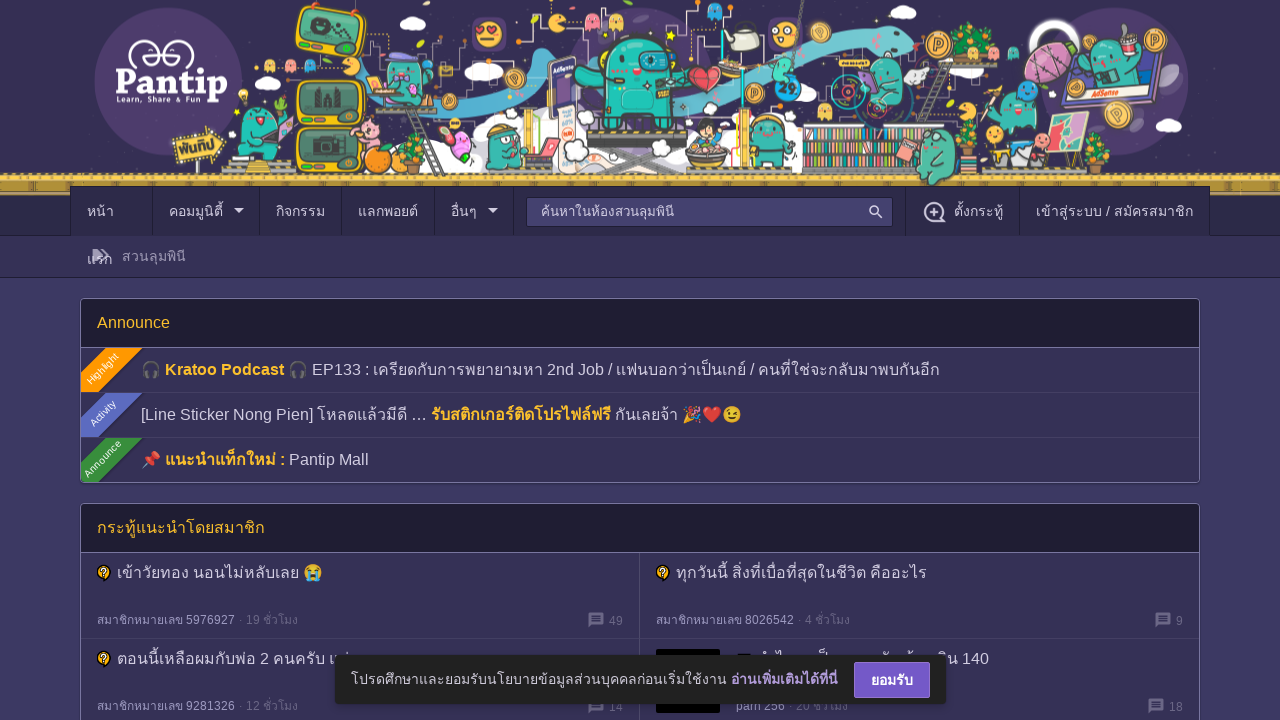

Retrieved href attribute from first trending topic link
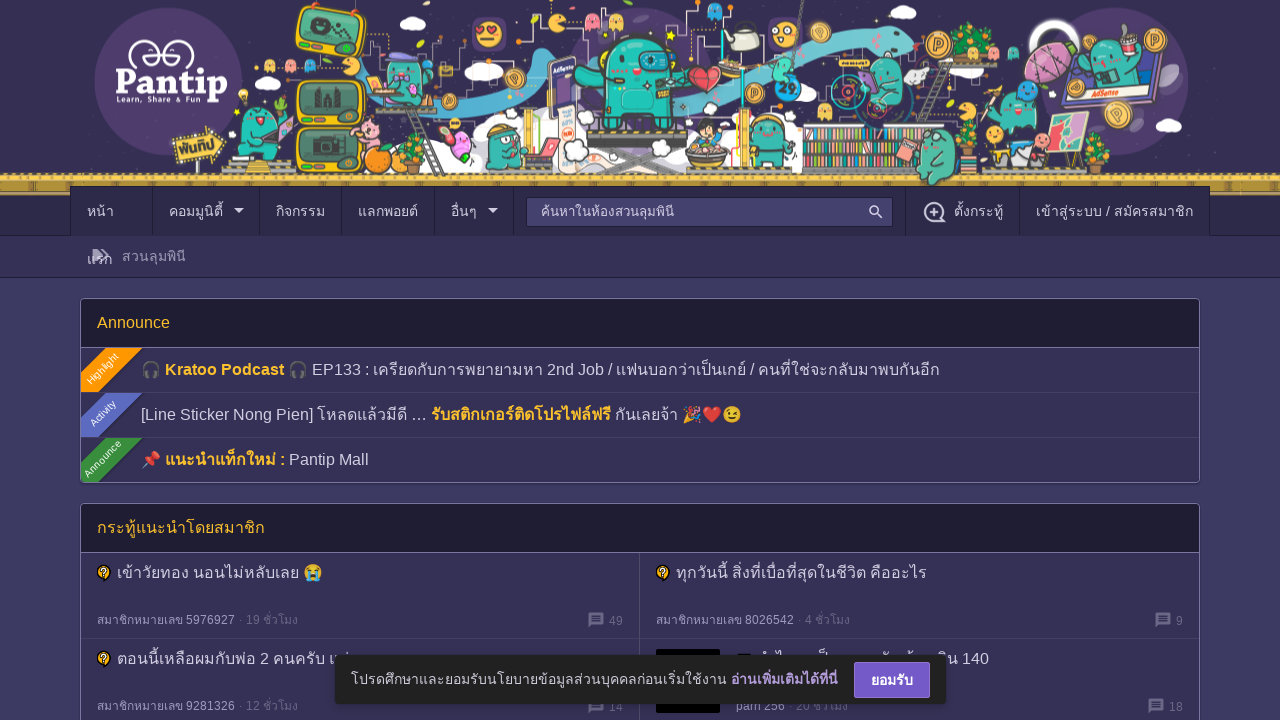

Navigated to the first trending topic
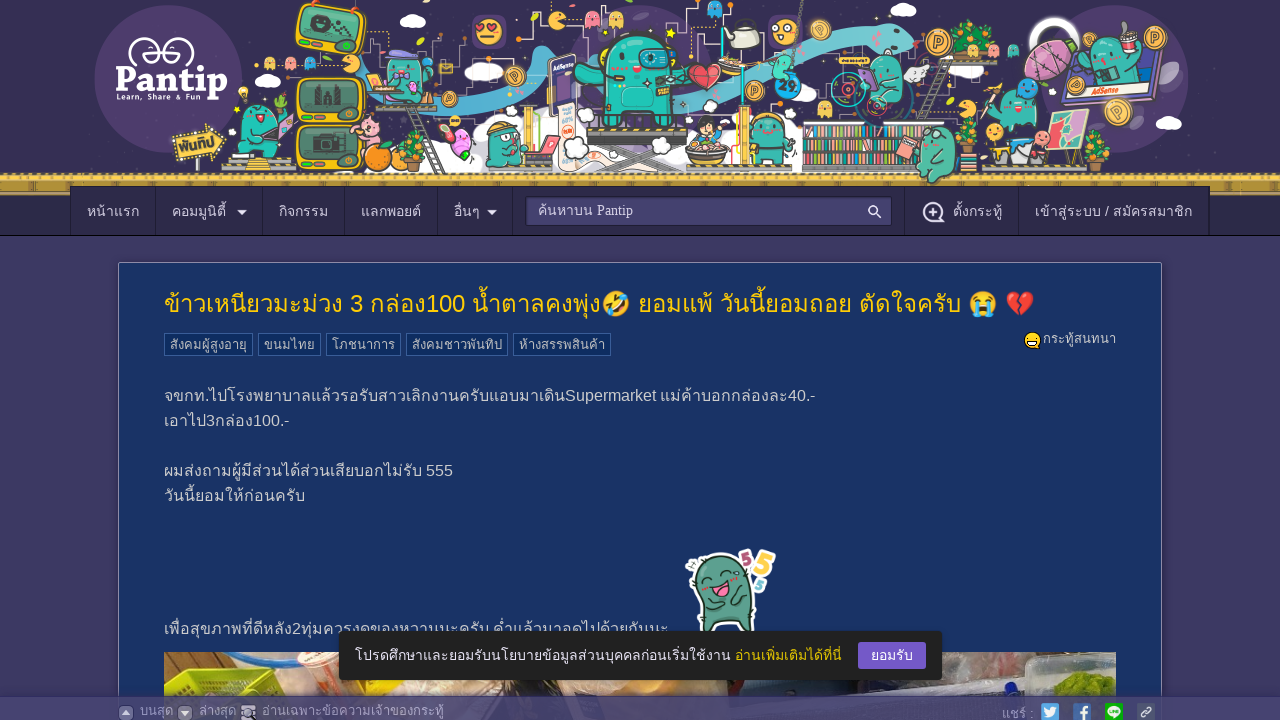

Verified post title is displayed
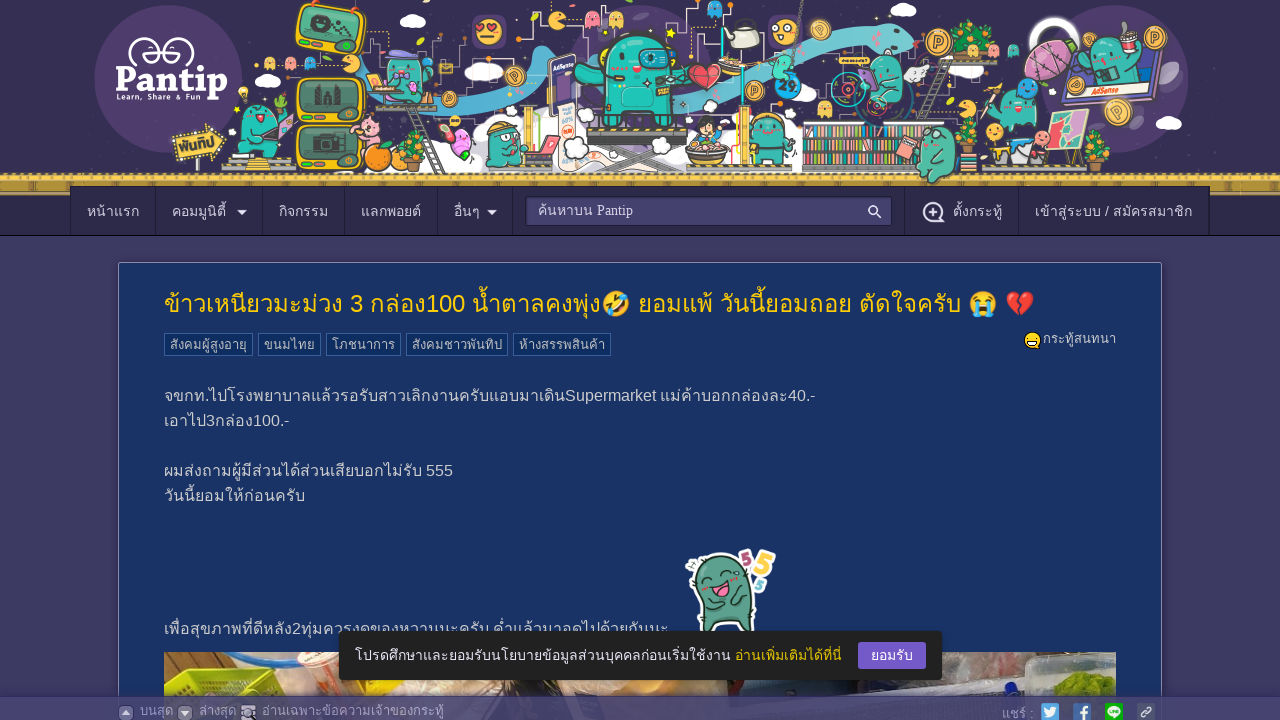

Verified post owner information is displayed
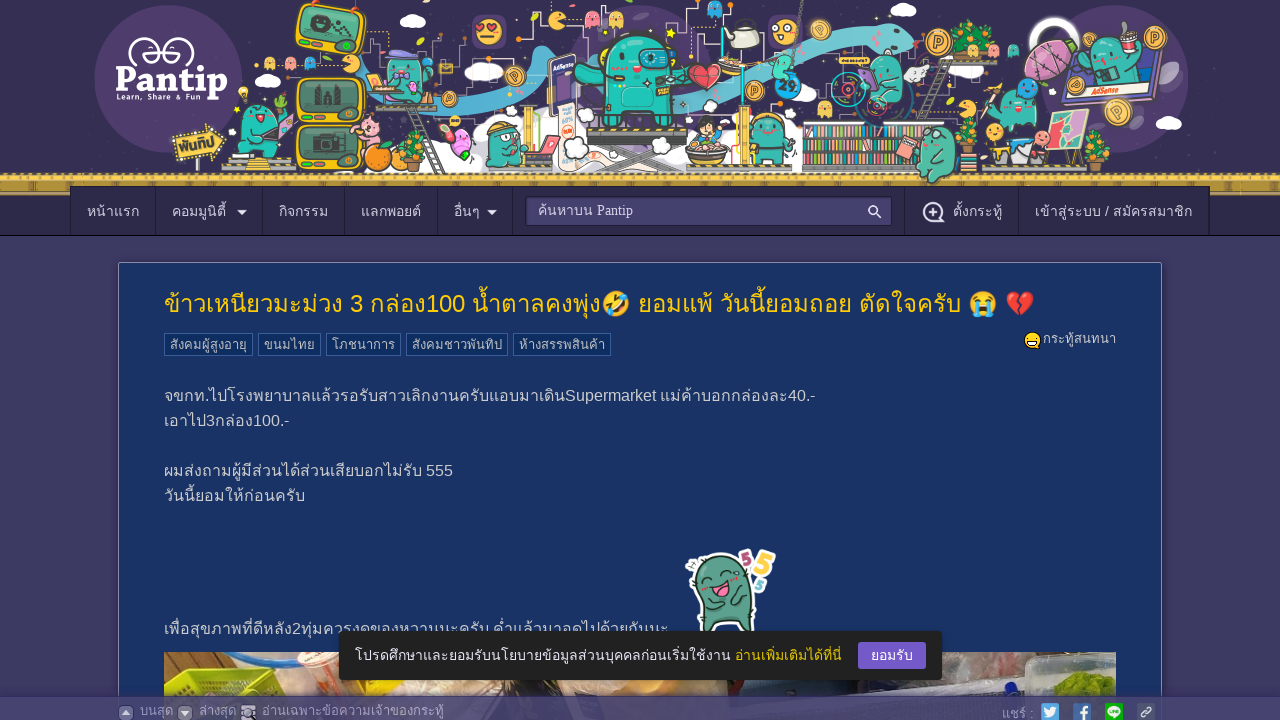

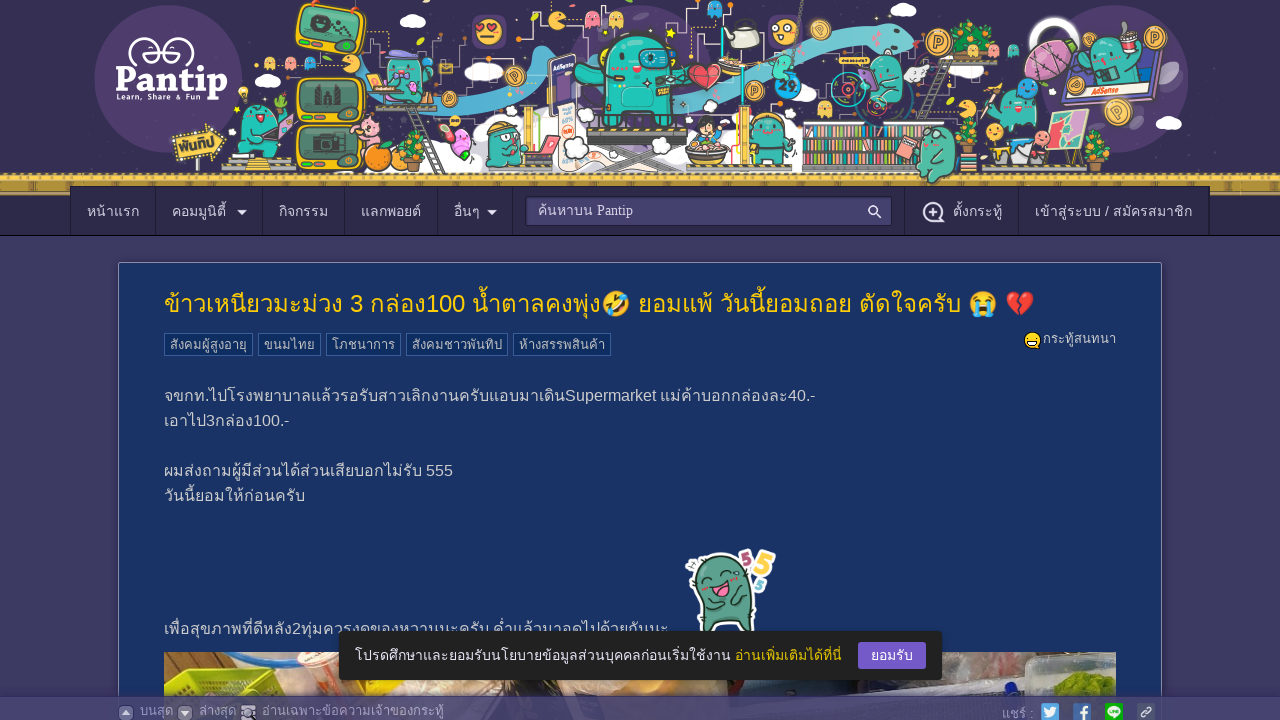